Tests JavaScript confirmation popup interactions by triggering alerts and then dismissing and accepting them

Starting URL: https://www.w3schools.com/js/tryit.asp?filename=tryjs_confirm

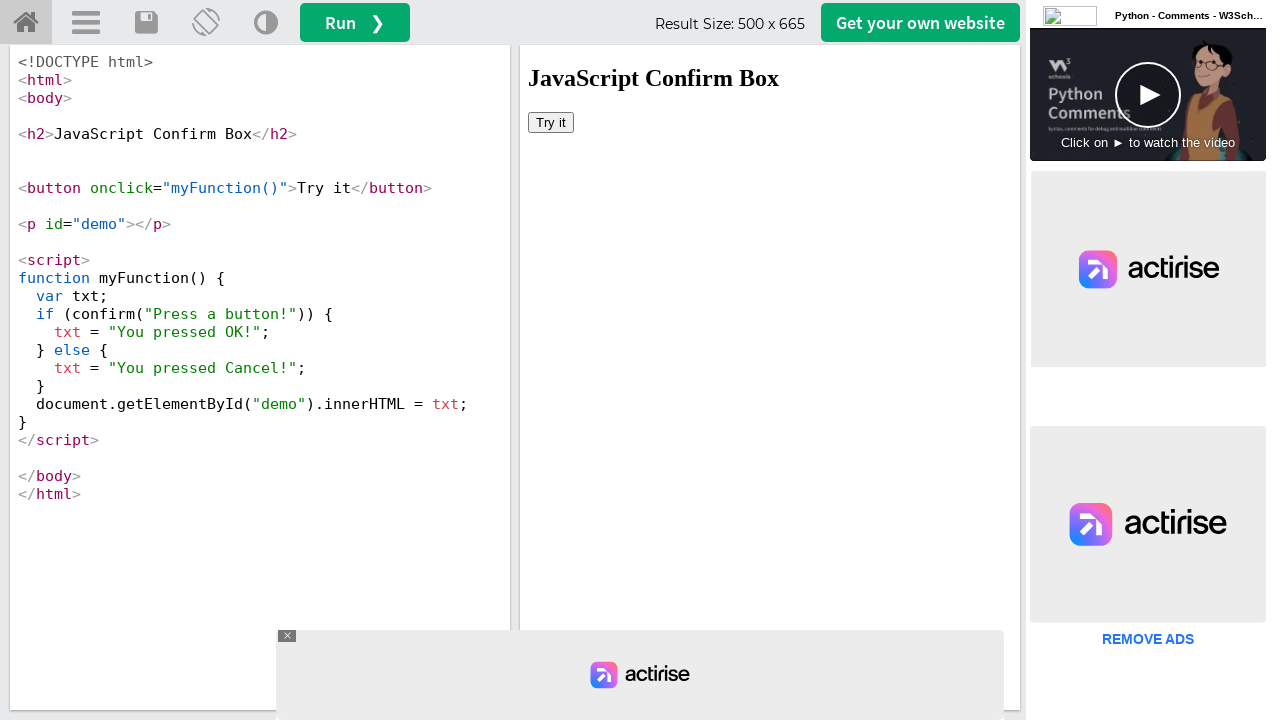

Located iframe containing the demo
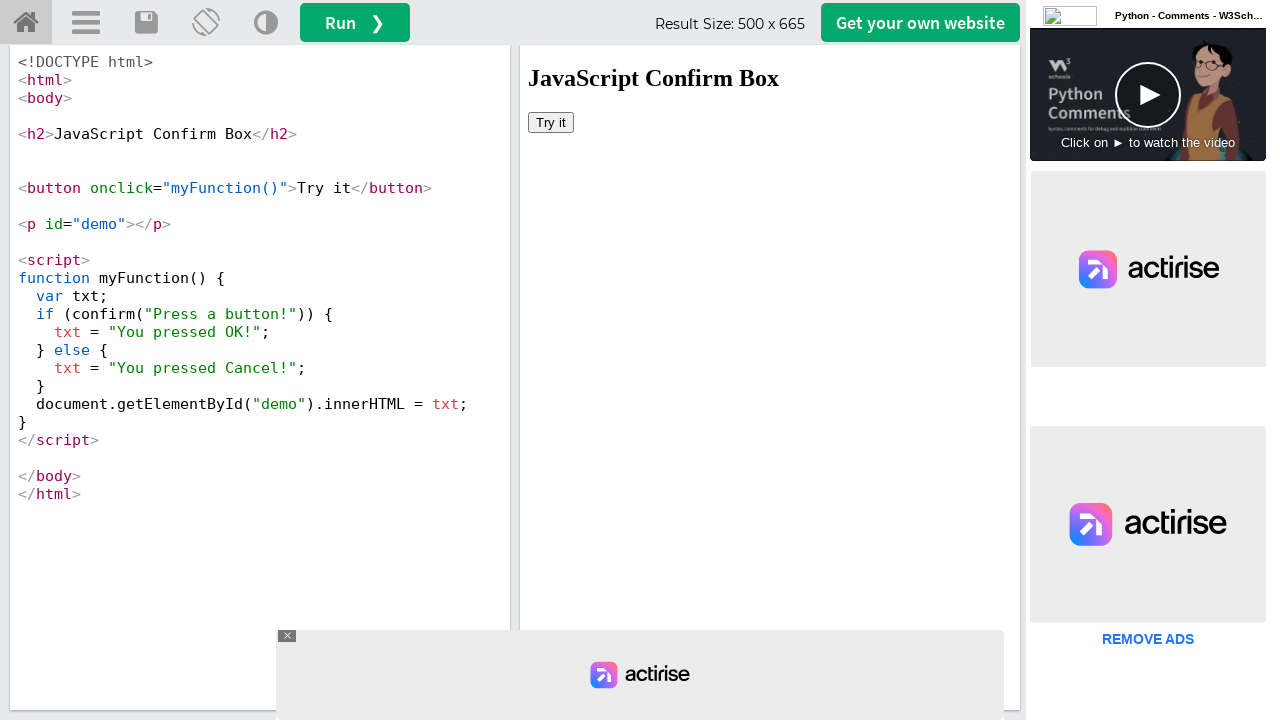

Clicked 'Try it' button to trigger first confirmation popup at (551, 122) on iframe[id='iframeResult'] >> internal:control=enter-frame >> button:has-text('Tr
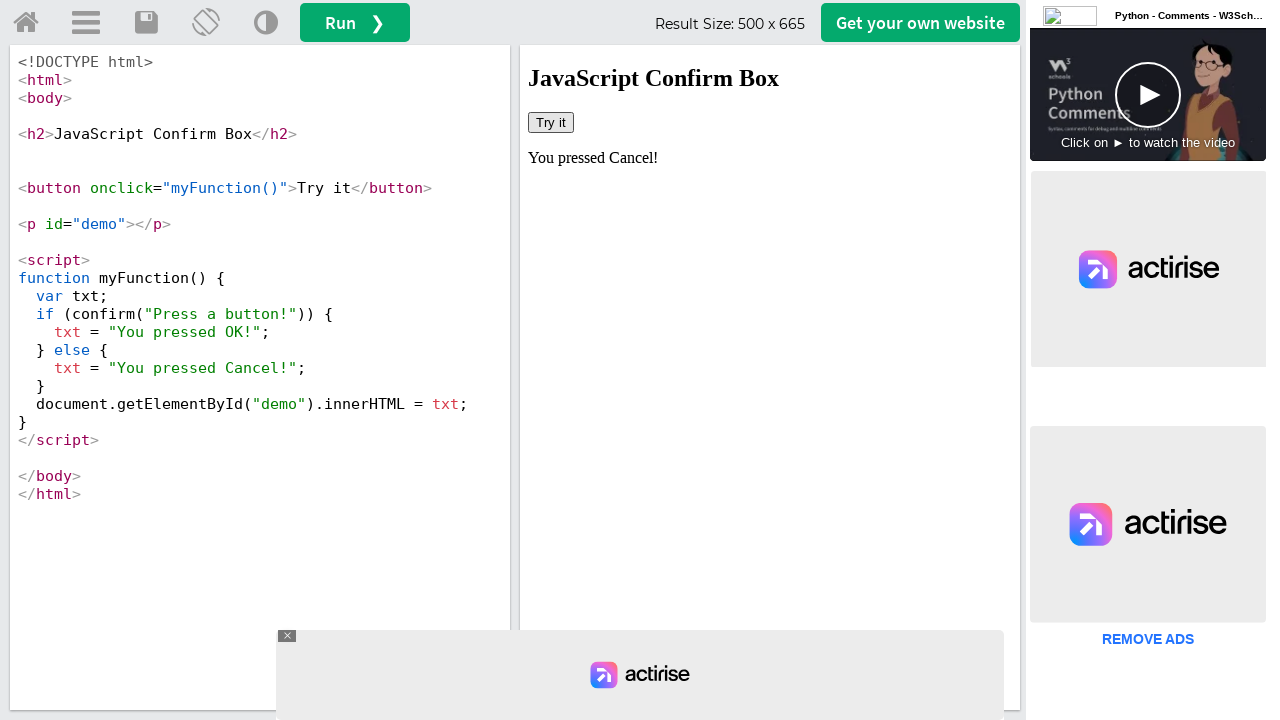

Set up dialog handler to dismiss confirmation popup
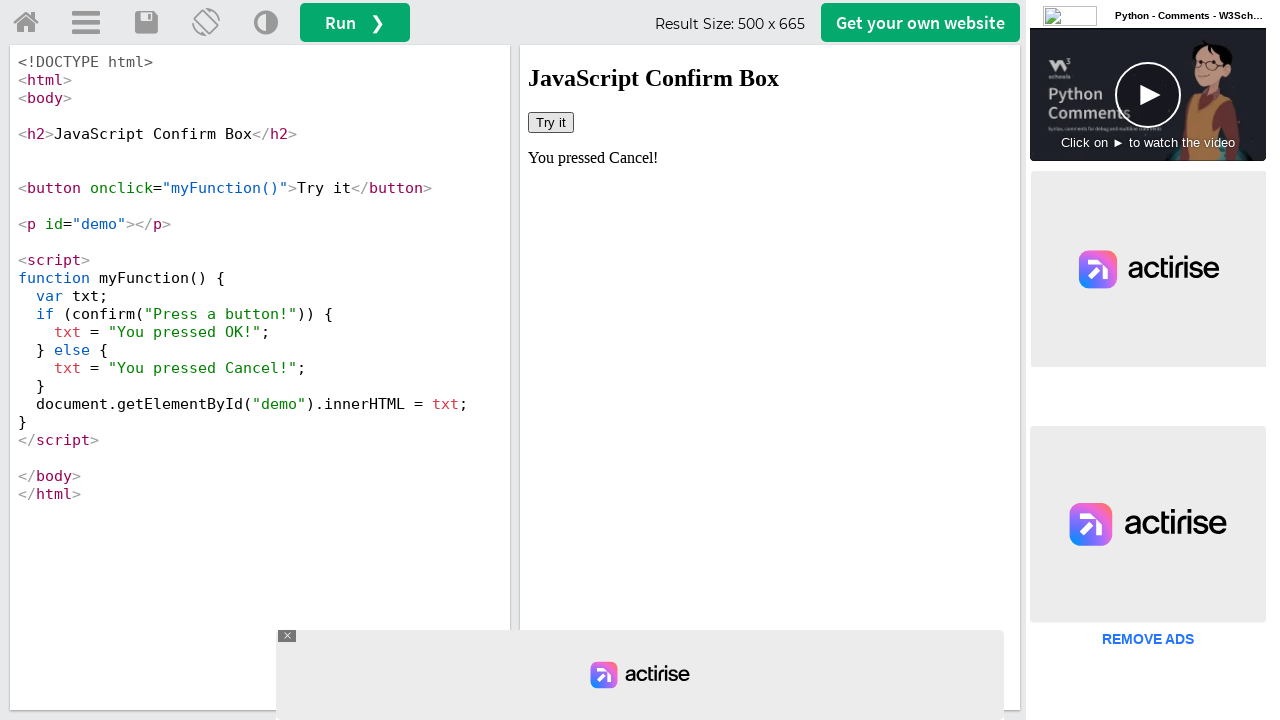

Clicked 'Try it' button to trigger second confirmation popup at (551, 122) on iframe[id='iframeResult'] >> internal:control=enter-frame >> button:has-text('Tr
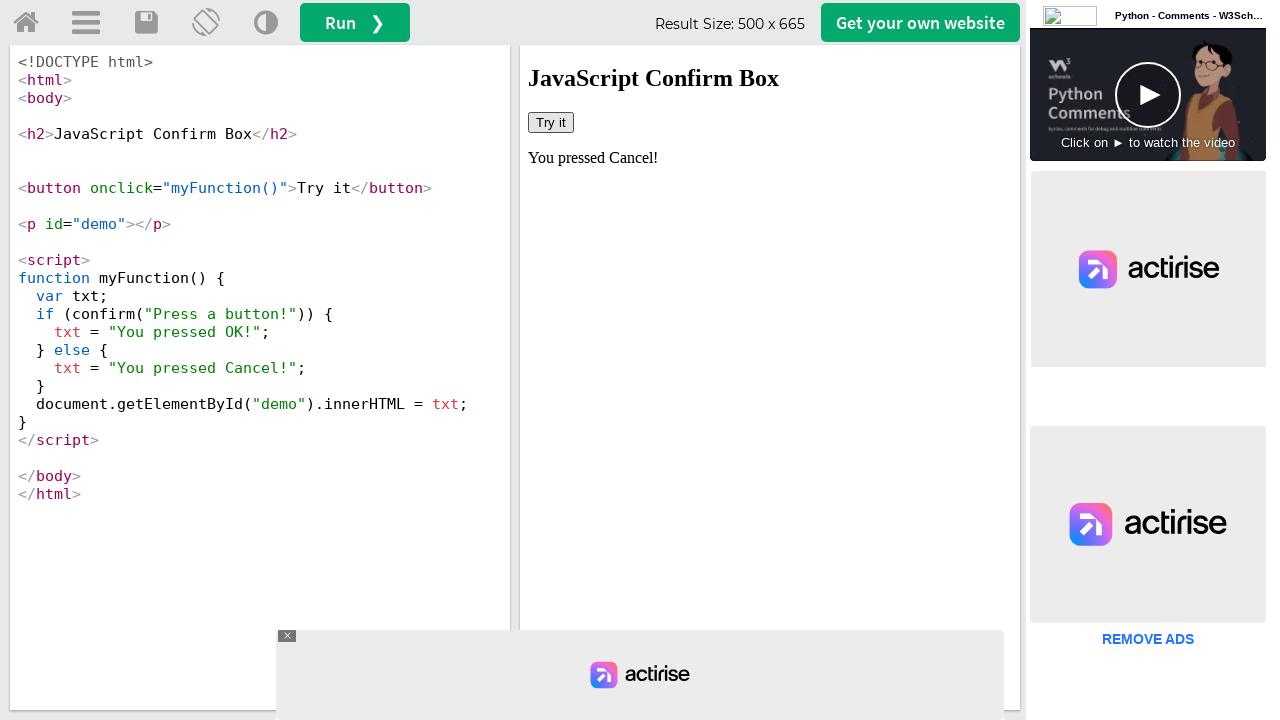

Set up dialog handler to accept confirmation popup
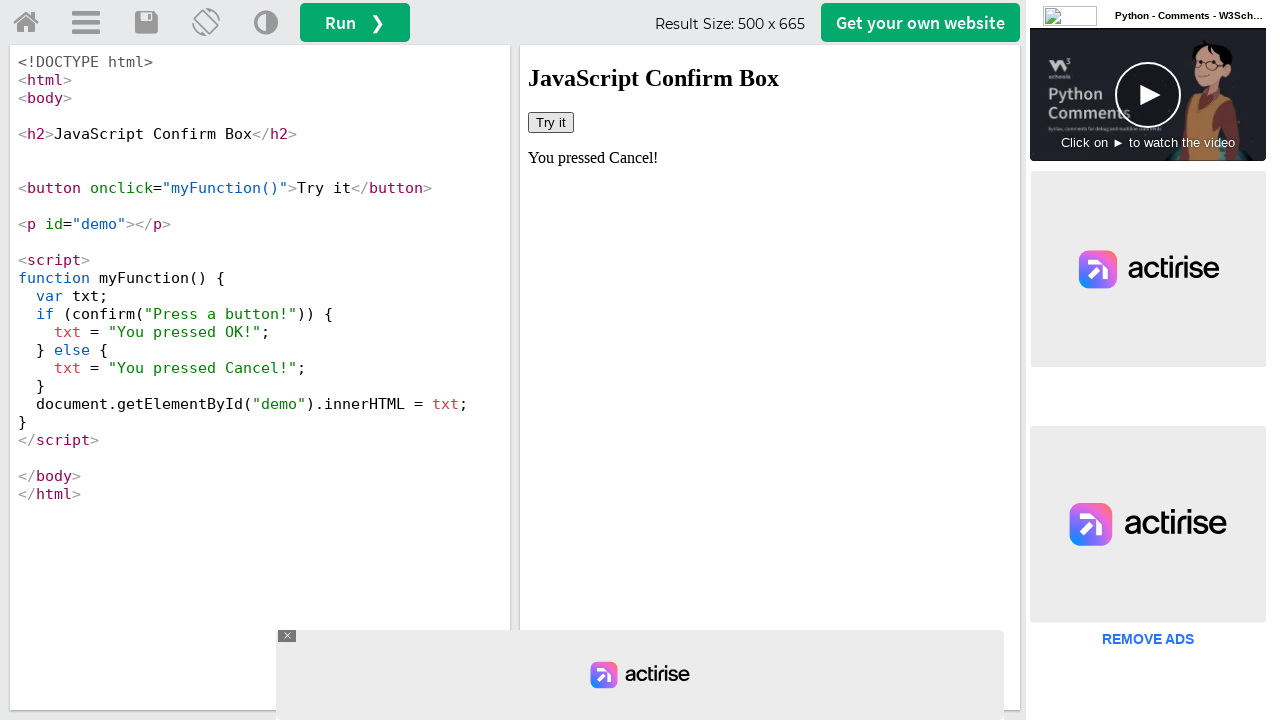

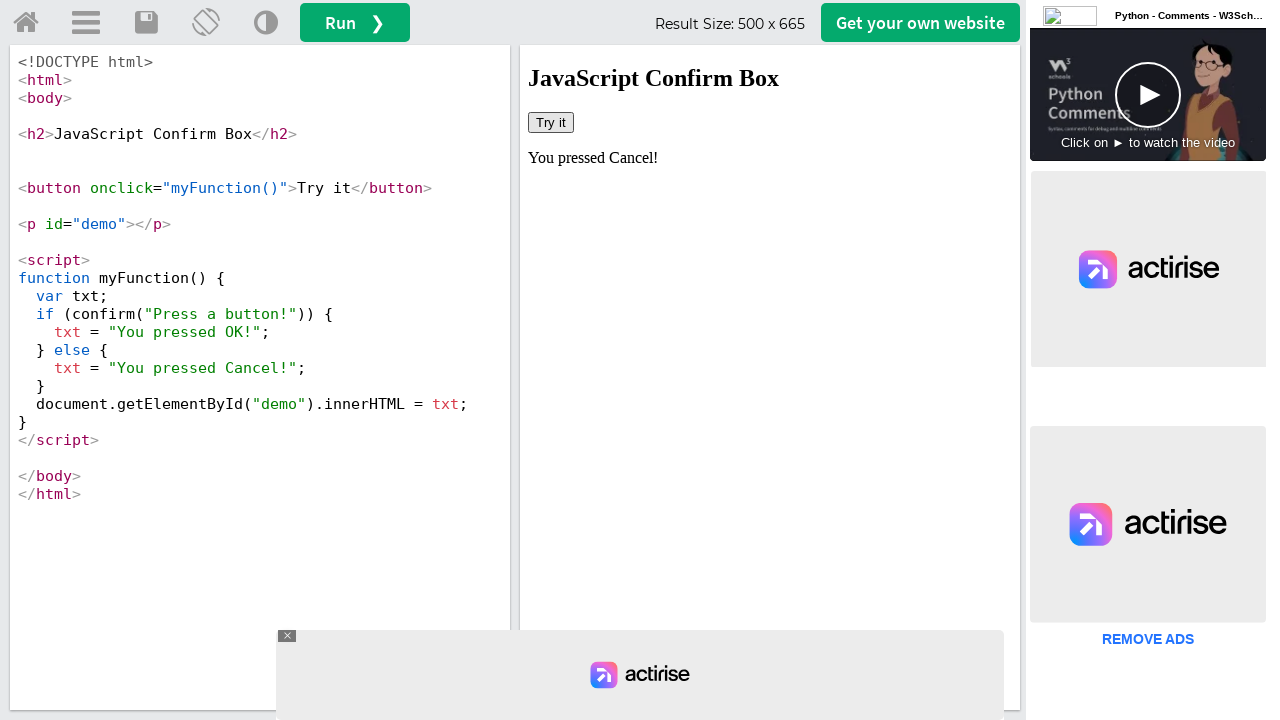